Tests selecting an option from a dropdown by iterating through all options and clicking on the one with matching text, then verifies the selection was successful.

Starting URL: https://the-internet.herokuapp.com/dropdown

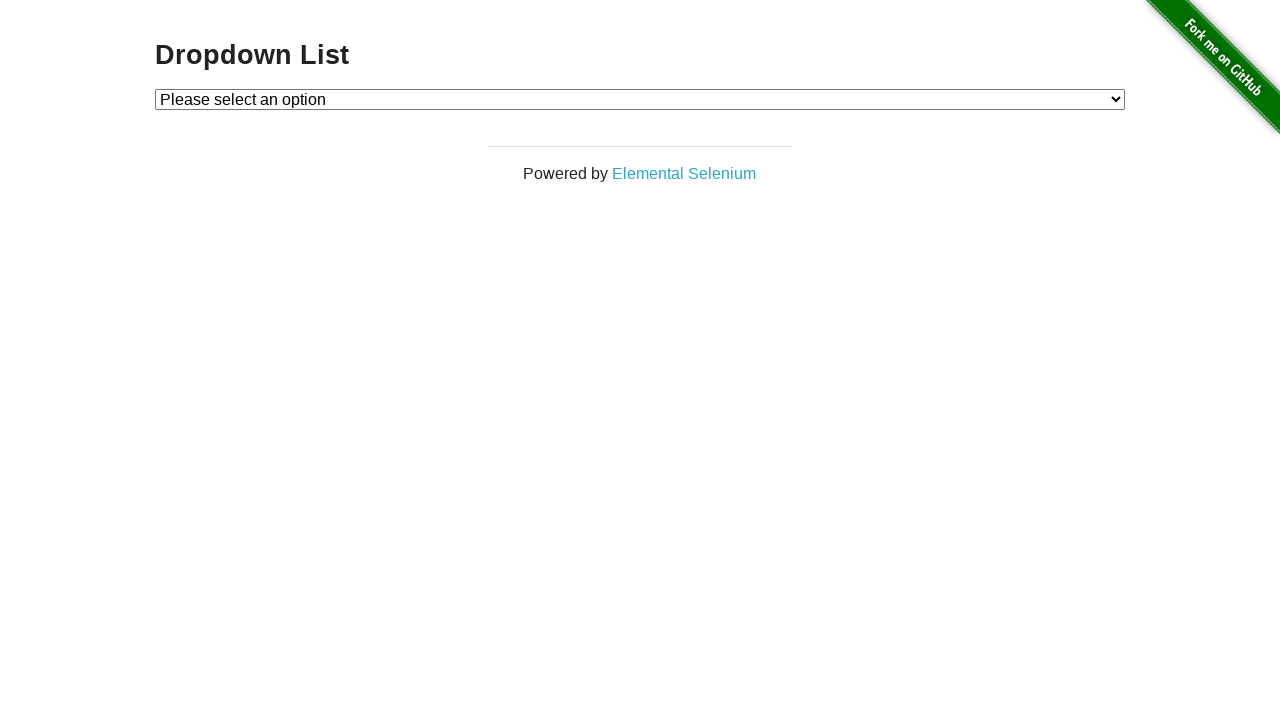

Waited for dropdown element to be visible
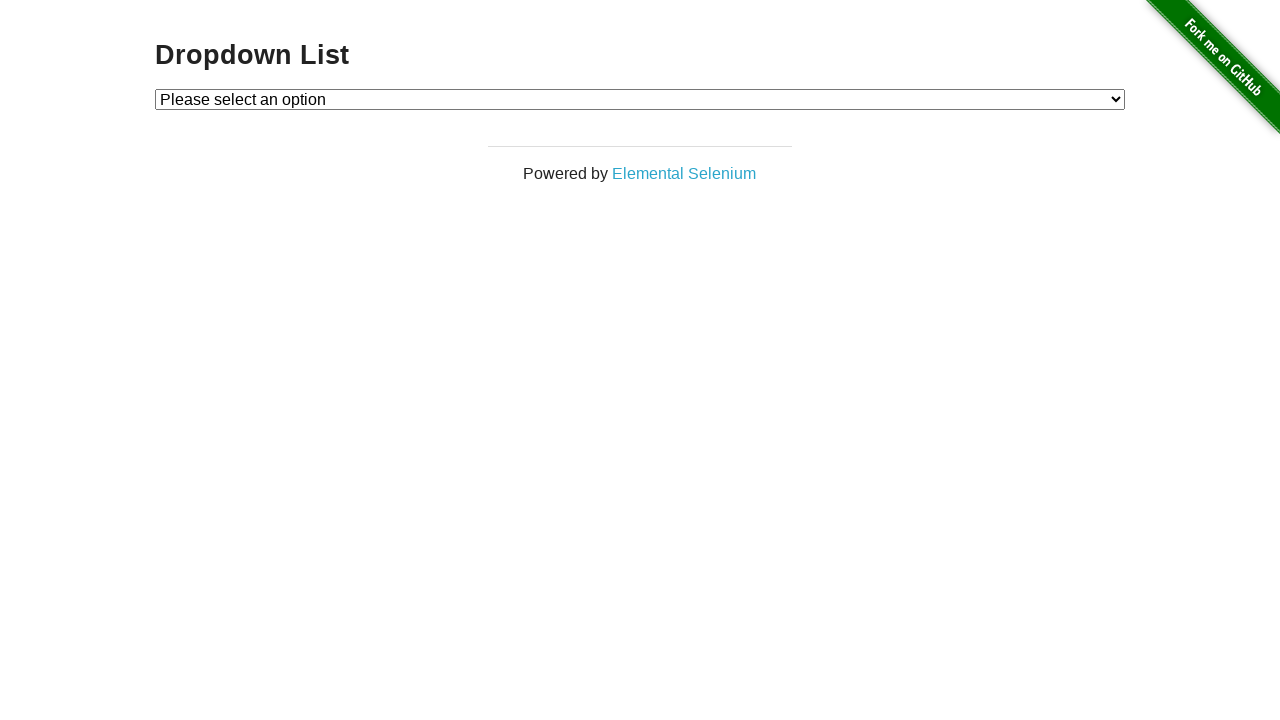

Selected 'Option 1' from dropdown on #dropdown
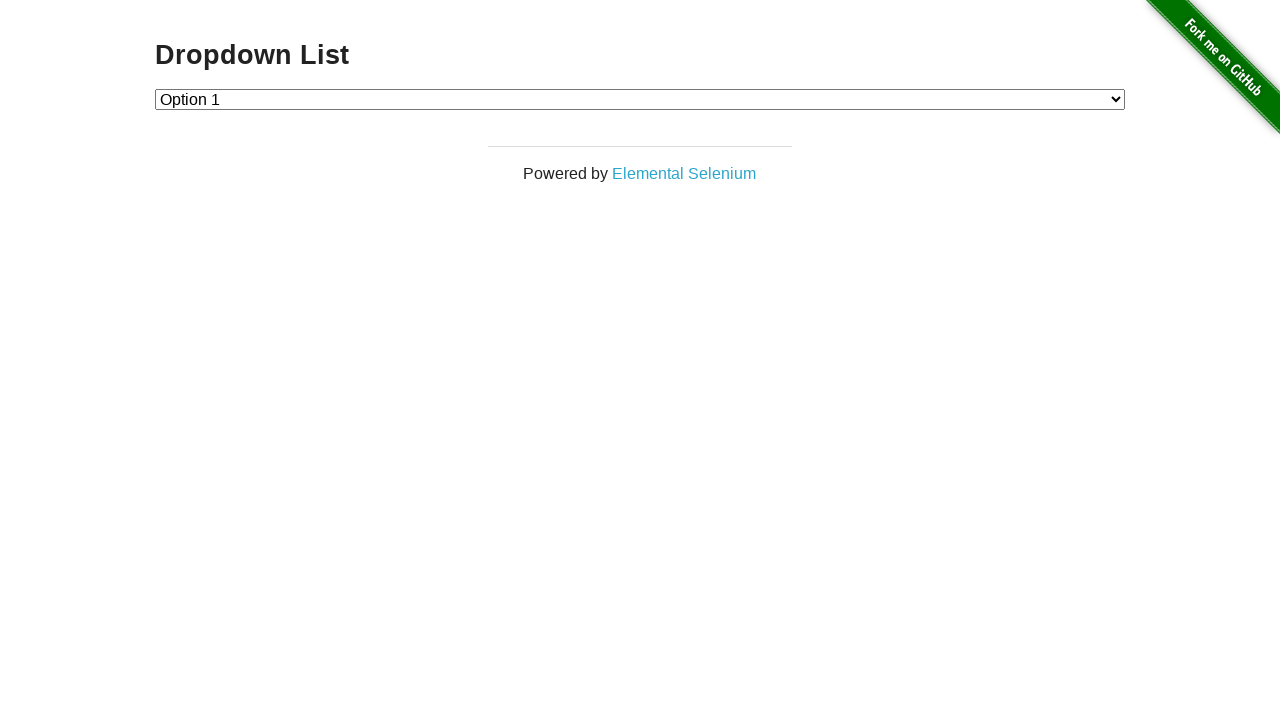

Retrieved selected dropdown value
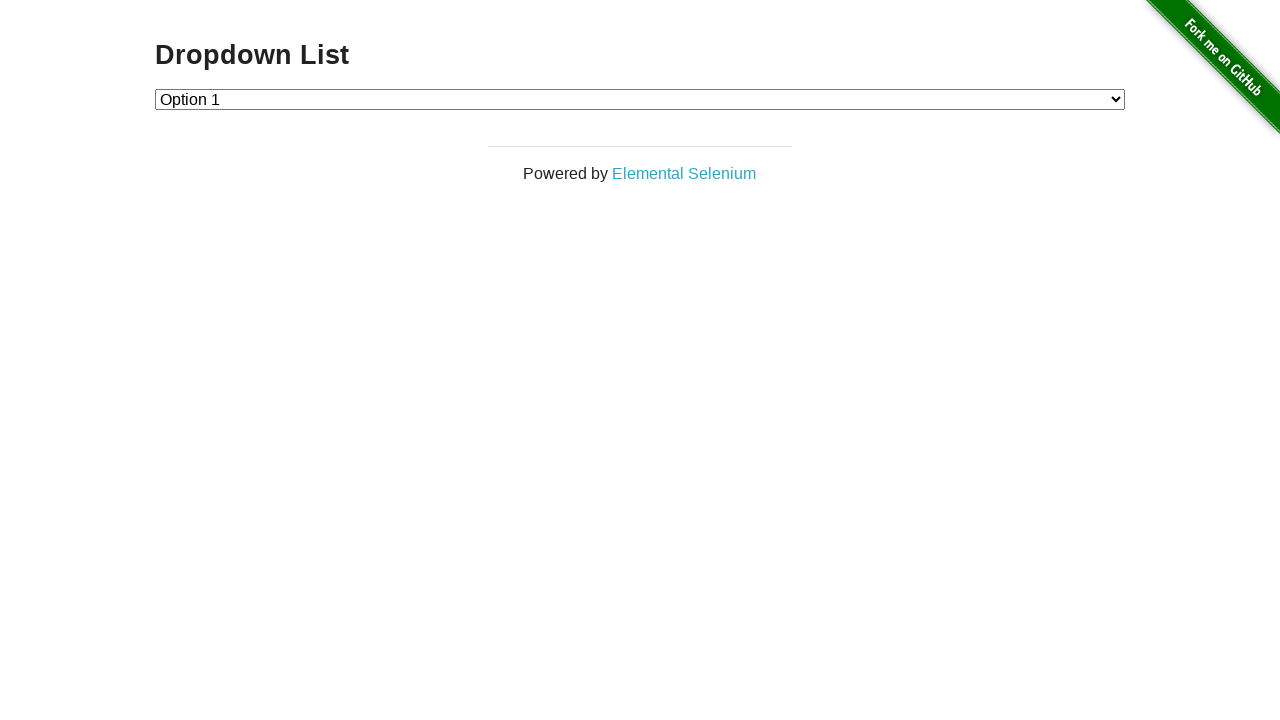

Verified dropdown selection is correct (value='1')
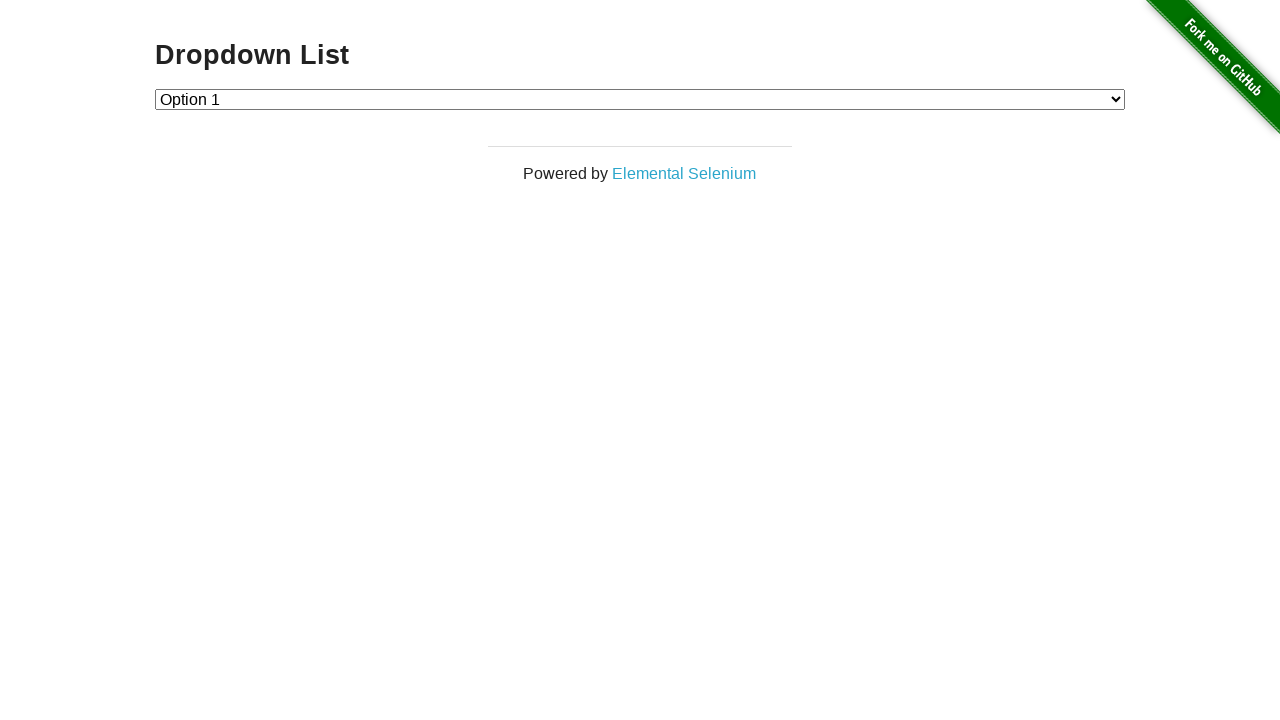

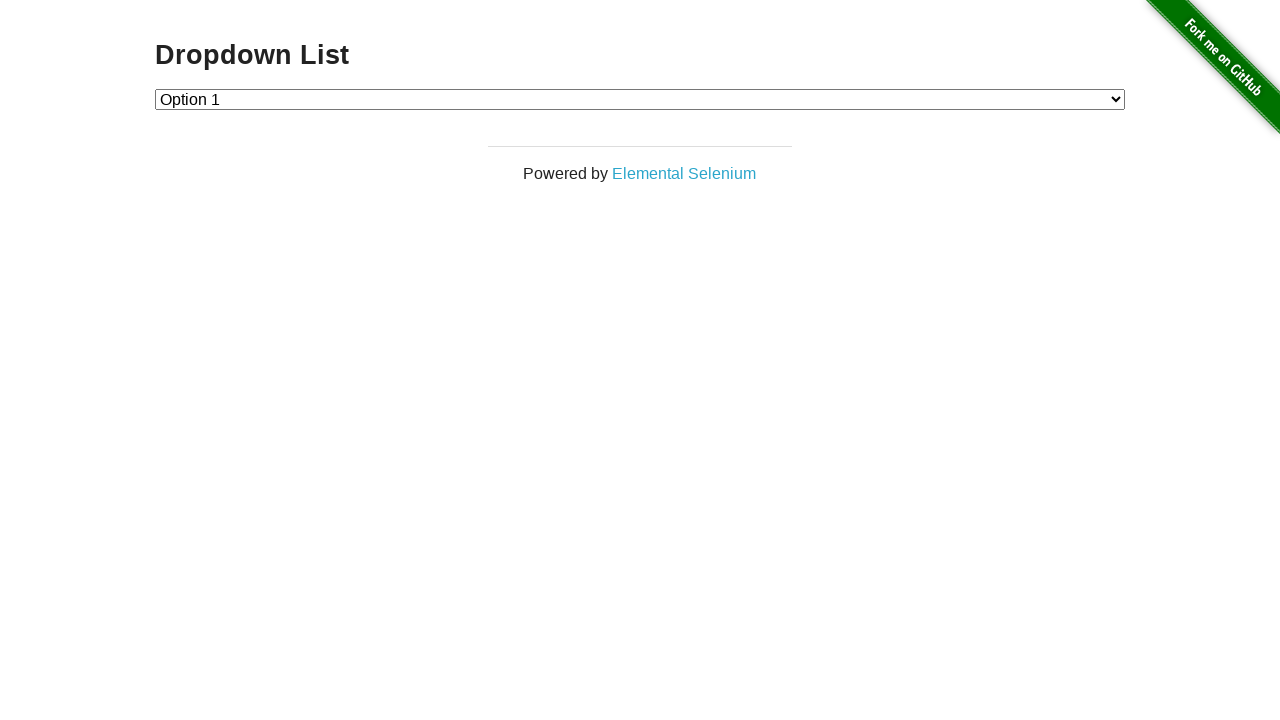